Tests navigation to the video library by hovering over Watch tab and clicking Video Library, then navigating to beginner videos

Starting URL: https://lichess.org

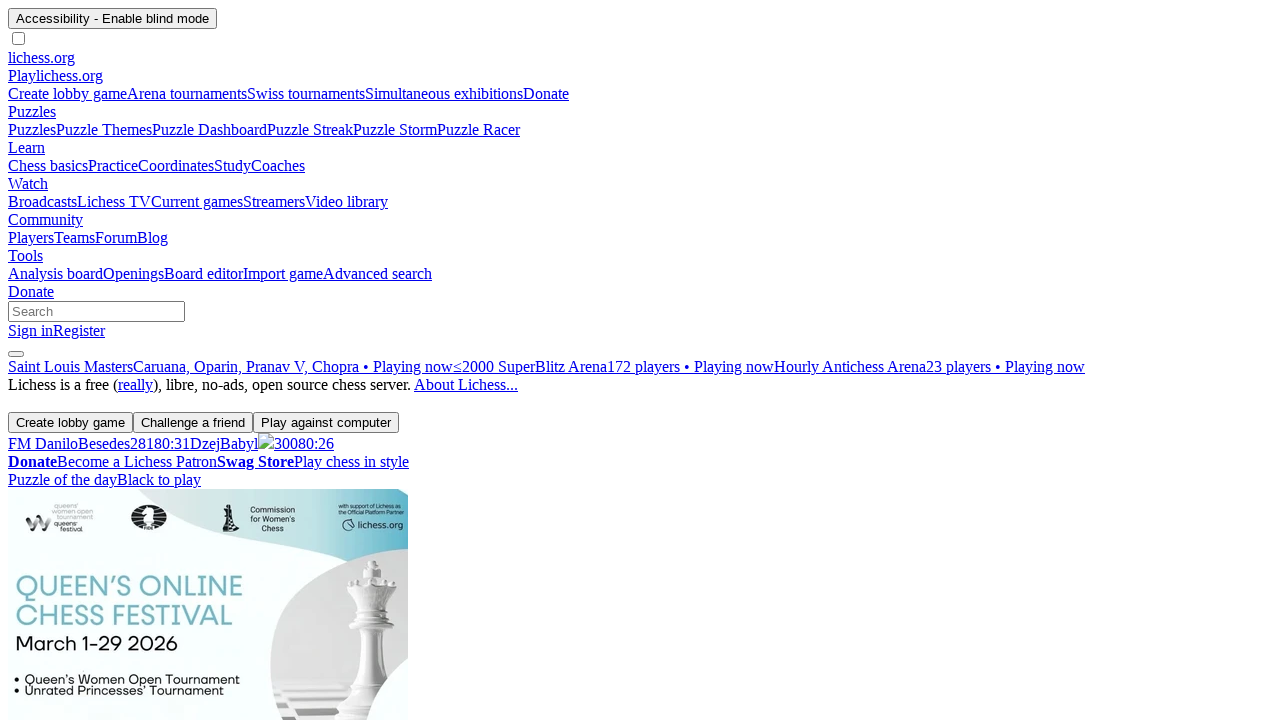

Page loaded, header element found
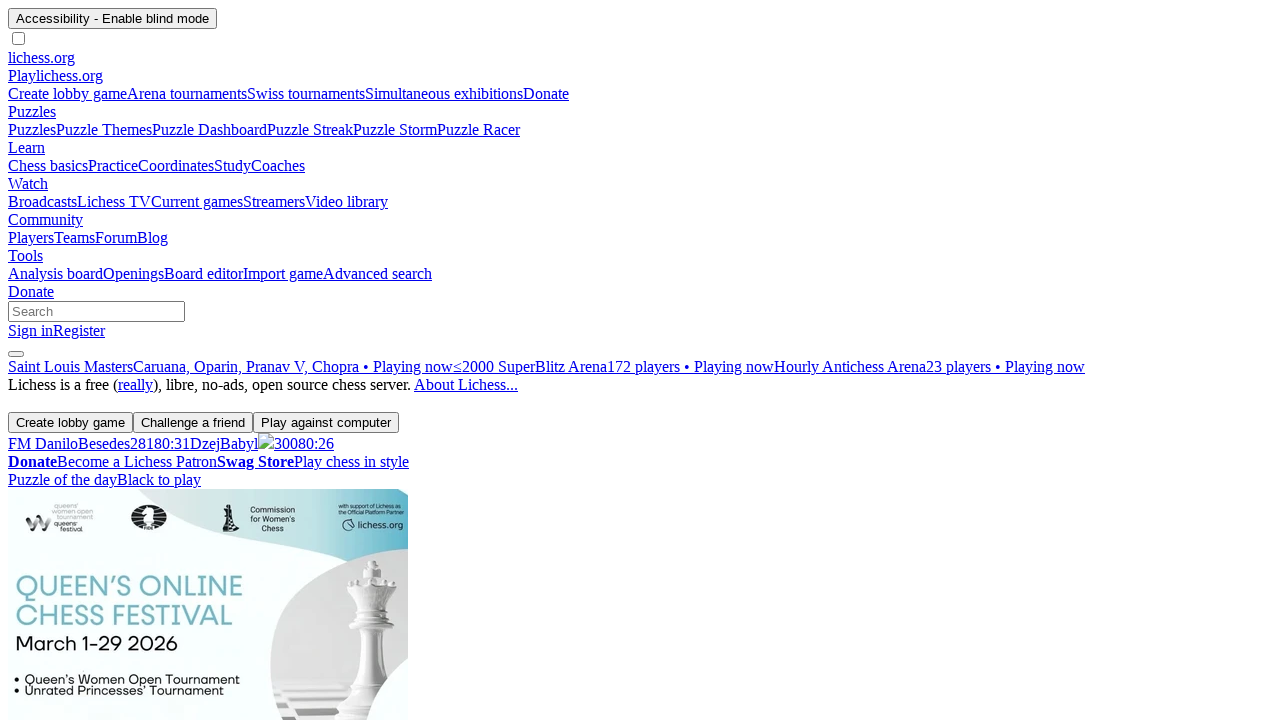

Hovered over Watch tab at (28, 184) on xpath=//a[contains(text(), 'Watch')]
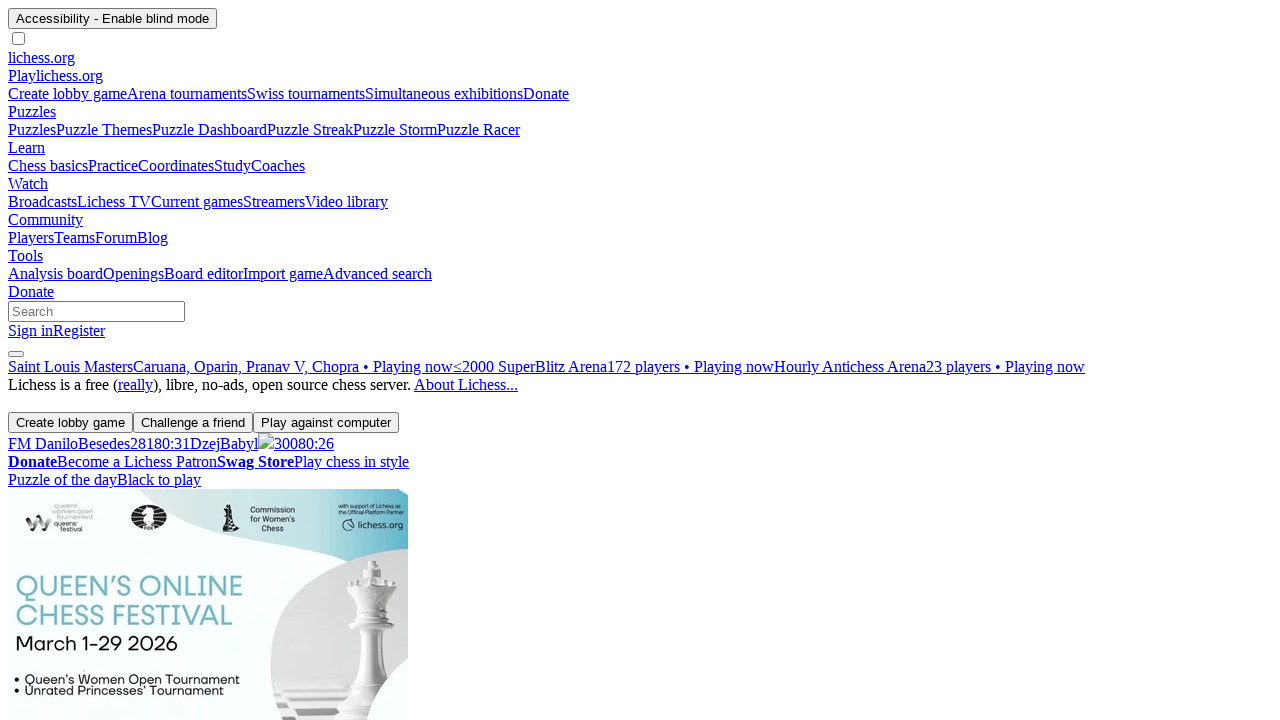

Clicked on Video Library link at (346, 202) on xpath=//a[contains(text(), 'Video library')]
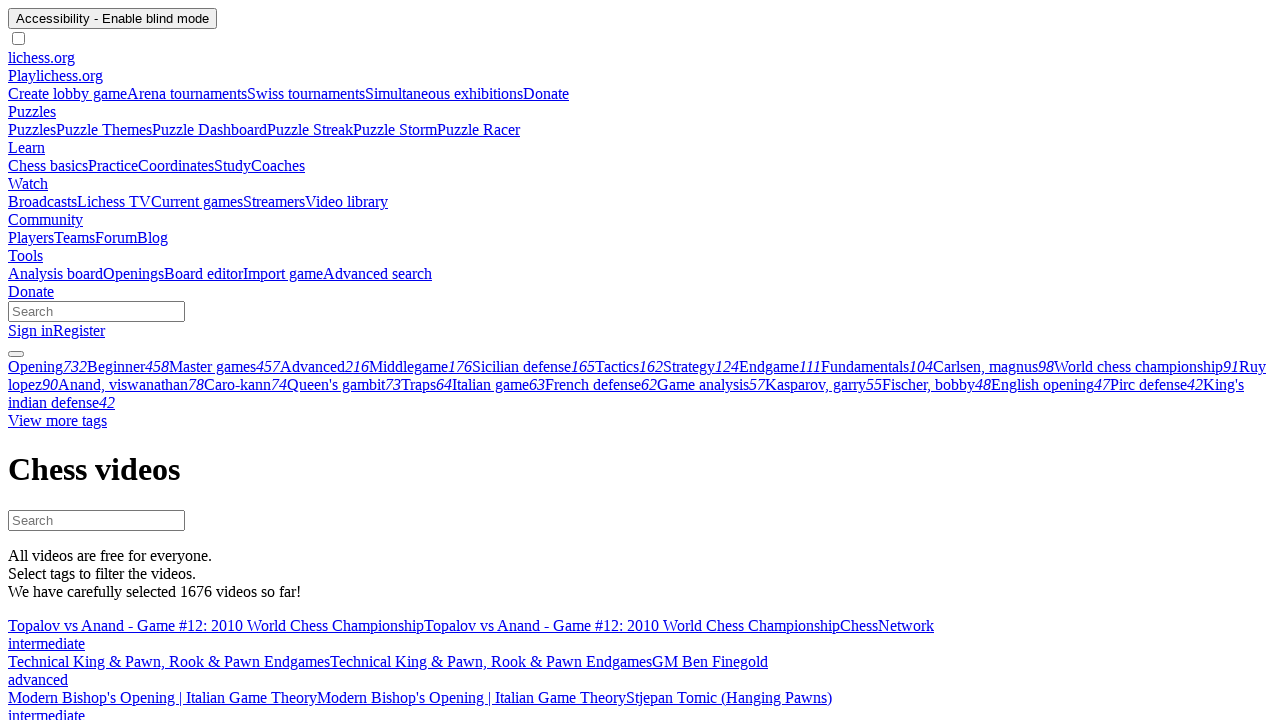

Video library page loaded with content
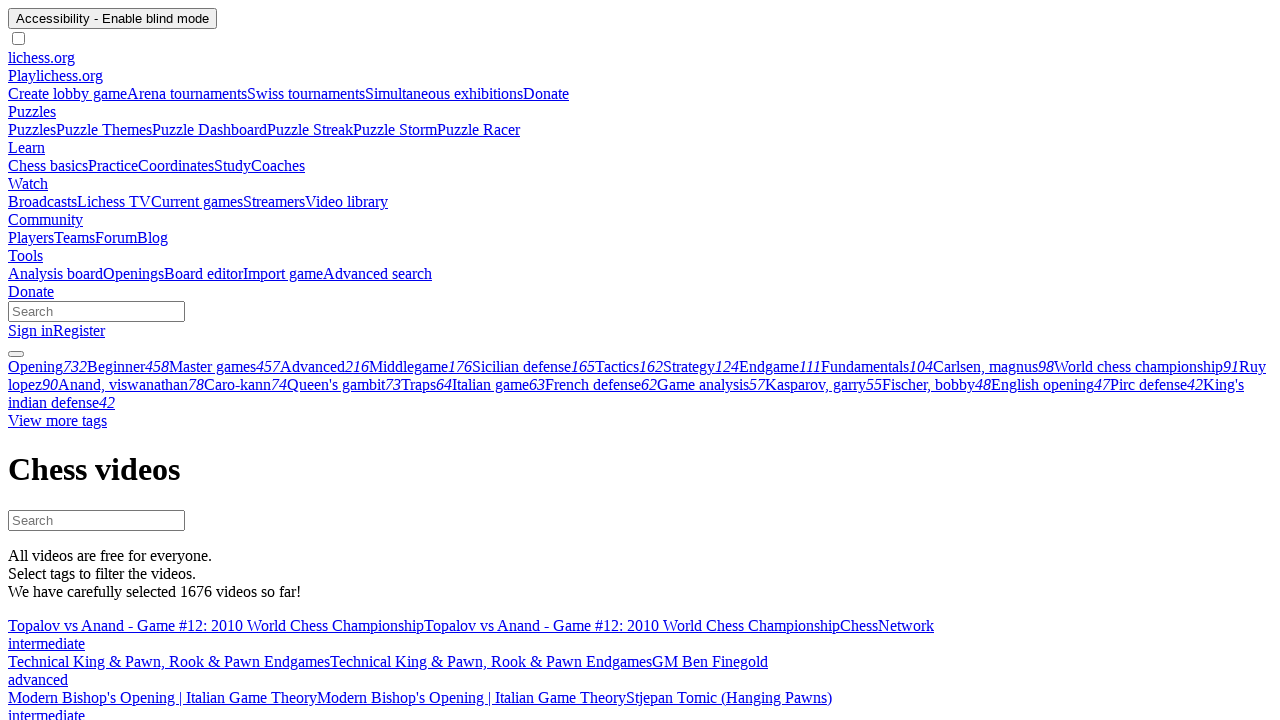

Clicked on Beginner category at (116, 366) on xpath=//span[contains(text(), 'Beginner')]
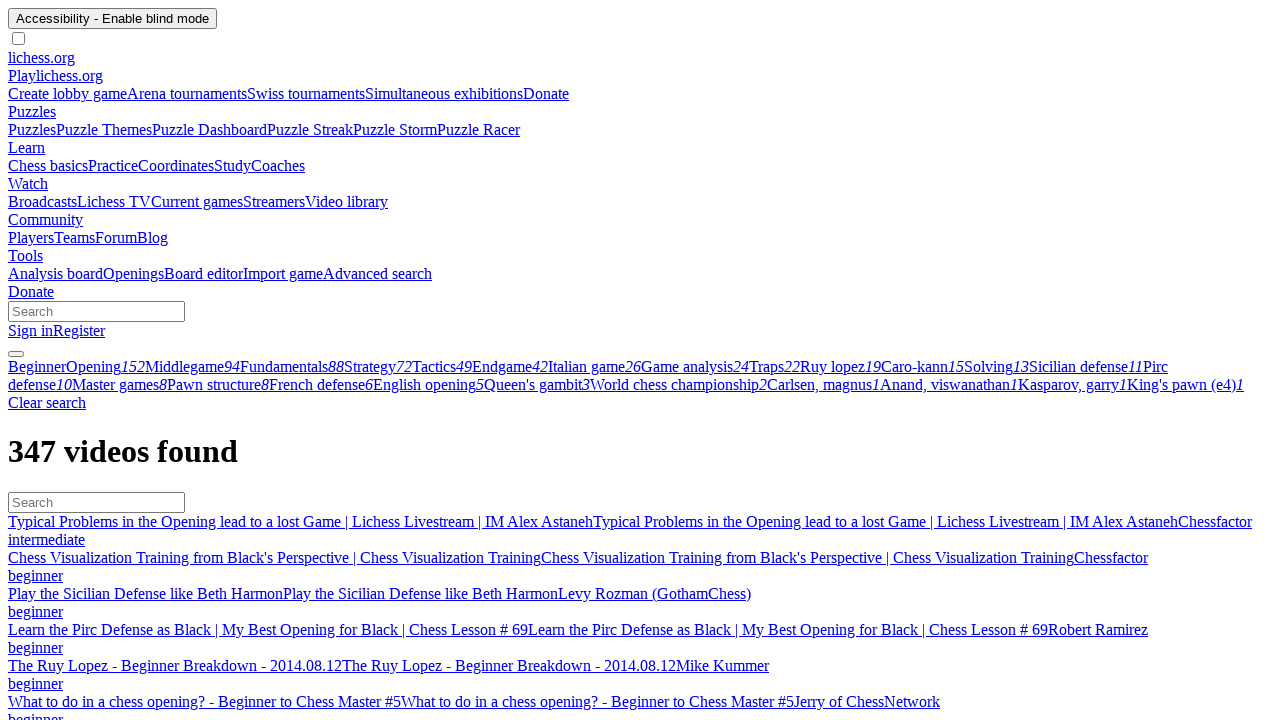

Beginner videos loaded and displayed
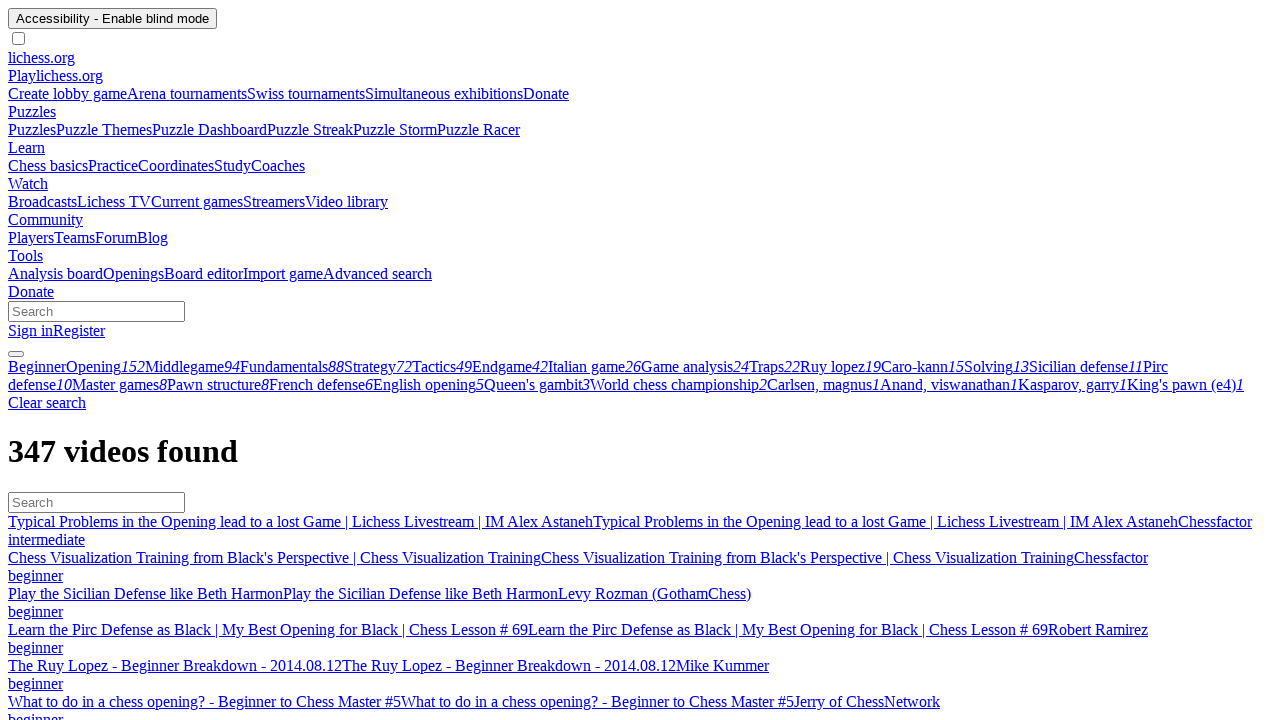

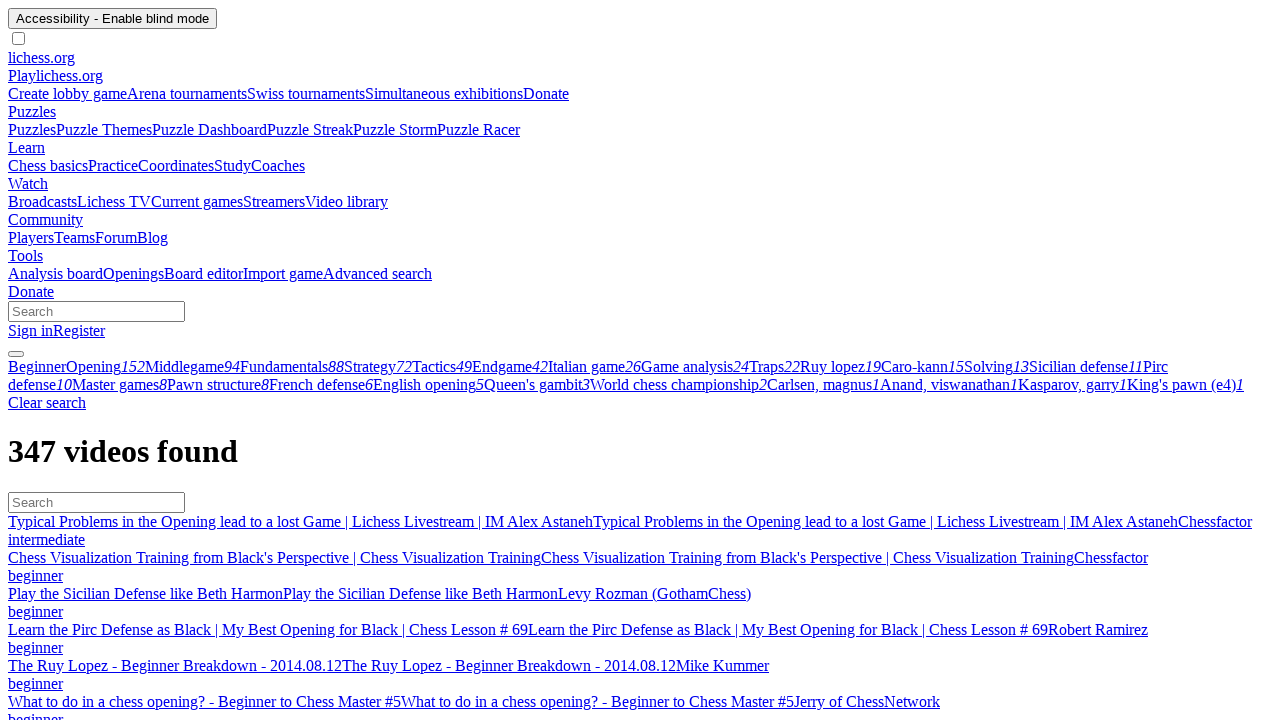